Tests browser back button navigation through filter views

Starting URL: https://demo.playwright.dev/todomvc

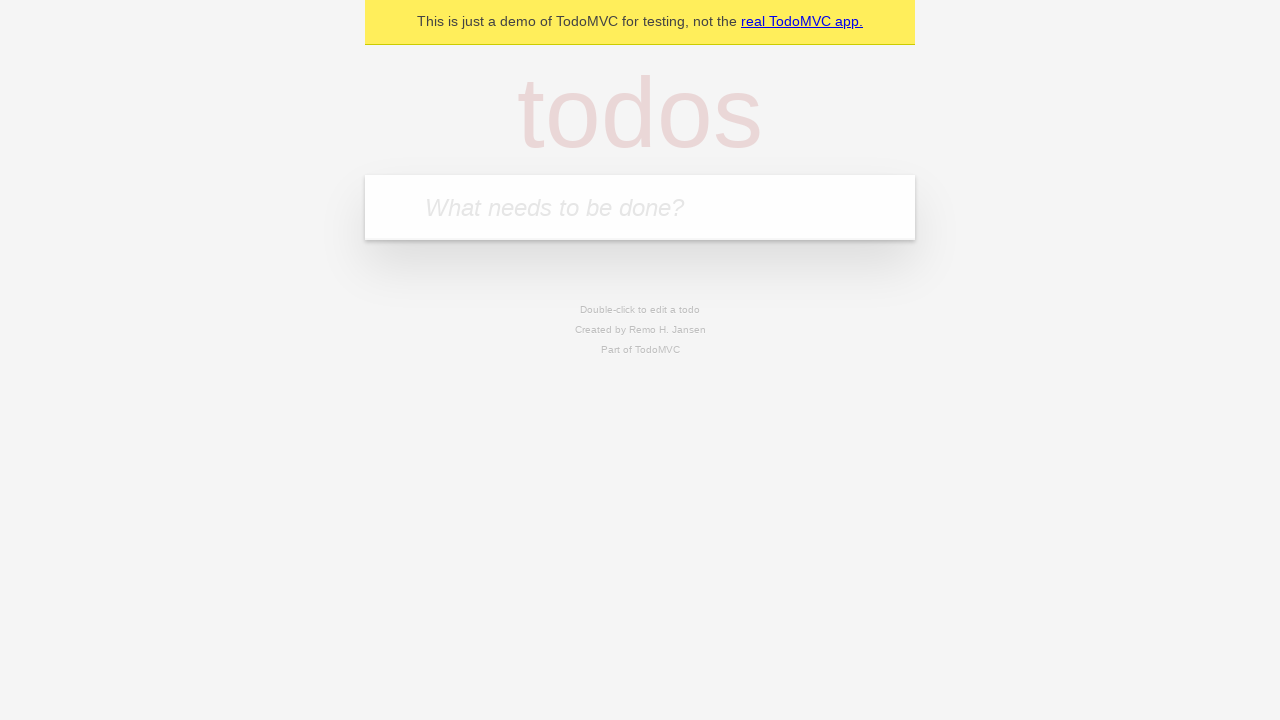

Filled todo input with 'buy some cheese' on internal:attr=[placeholder="What needs to be done?"i]
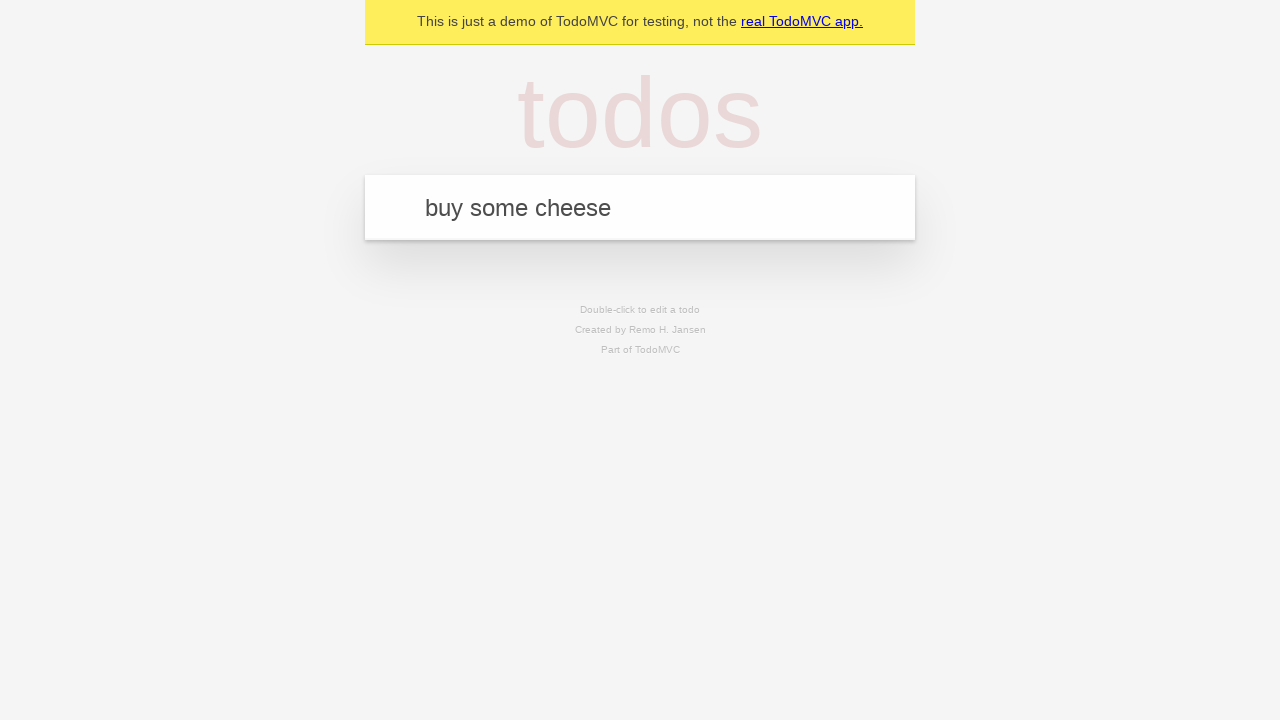

Pressed Enter to create todo 'buy some cheese' on internal:attr=[placeholder="What needs to be done?"i]
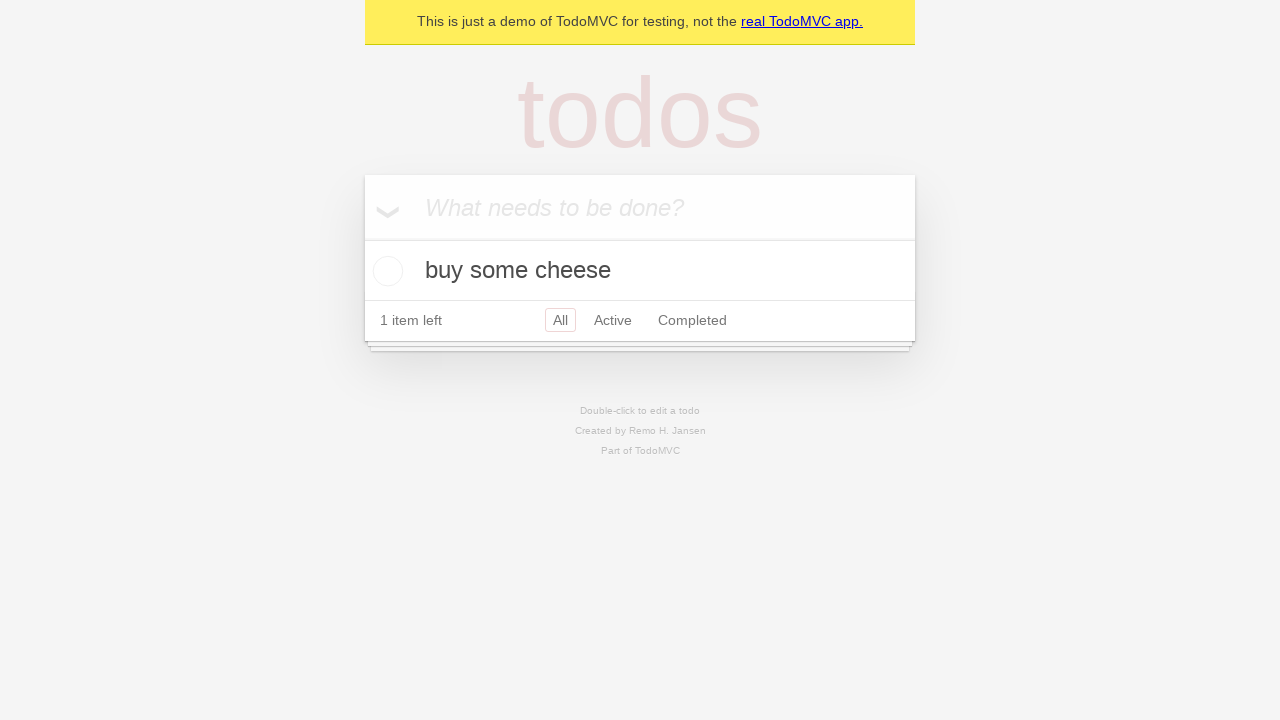

Filled todo input with 'feed the cat' on internal:attr=[placeholder="What needs to be done?"i]
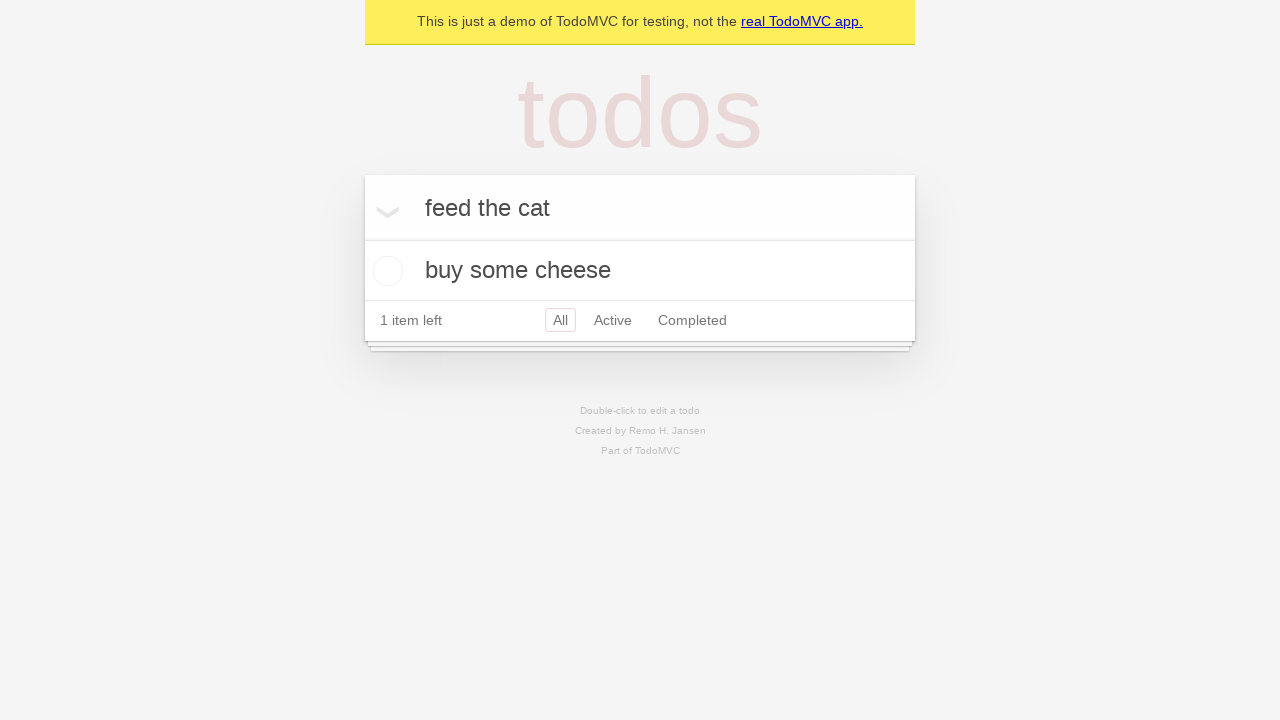

Pressed Enter to create todo 'feed the cat' on internal:attr=[placeholder="What needs to be done?"i]
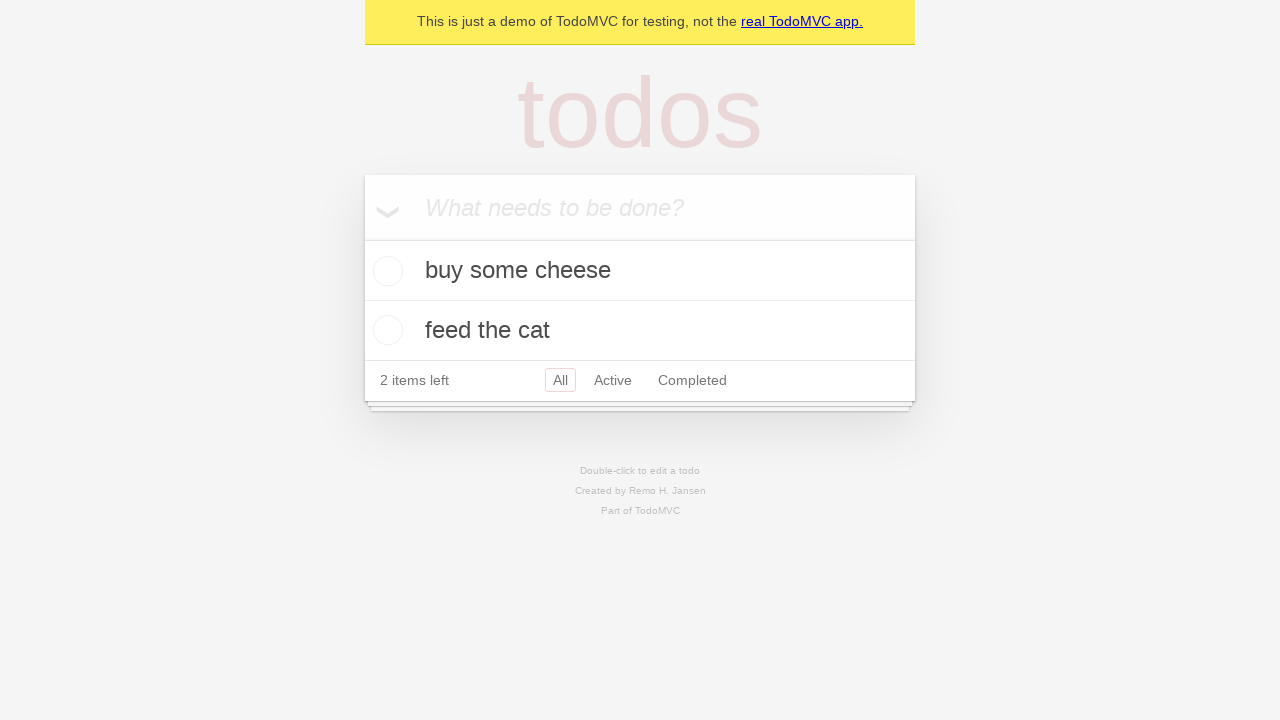

Filled todo input with 'book a doctors appointment' on internal:attr=[placeholder="What needs to be done?"i]
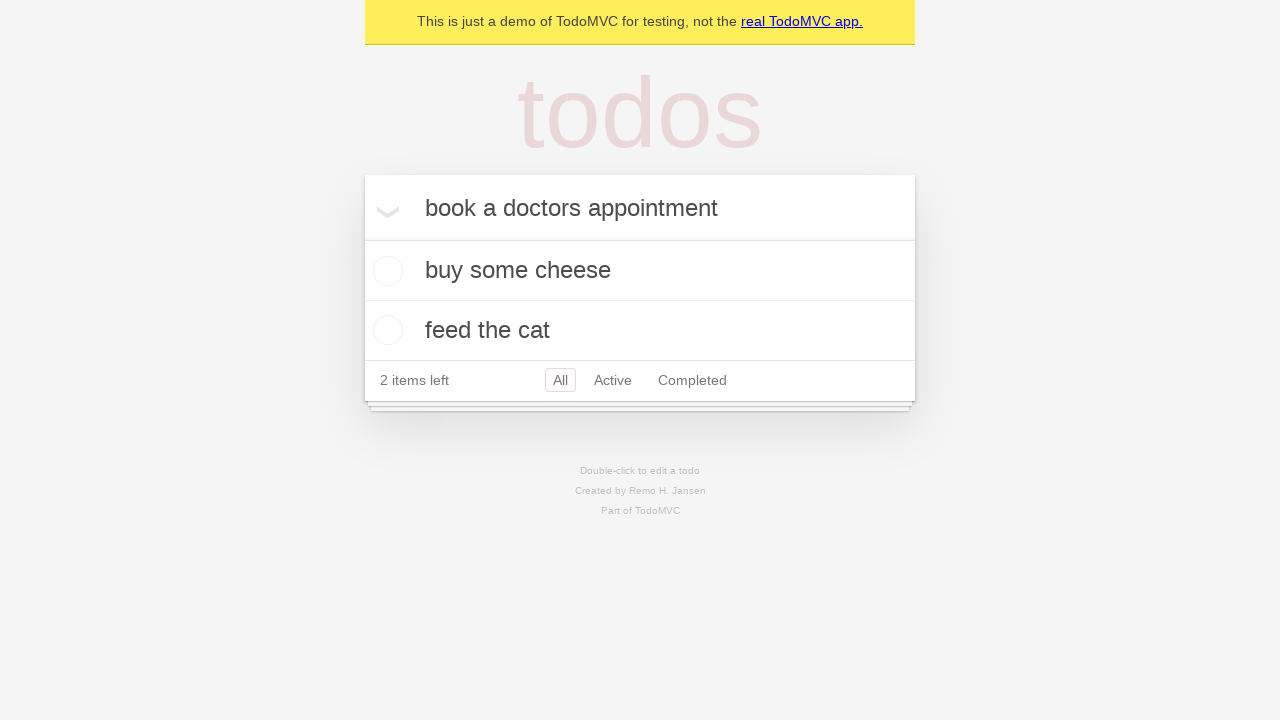

Pressed Enter to create todo 'book a doctors appointment' on internal:attr=[placeholder="What needs to be done?"i]
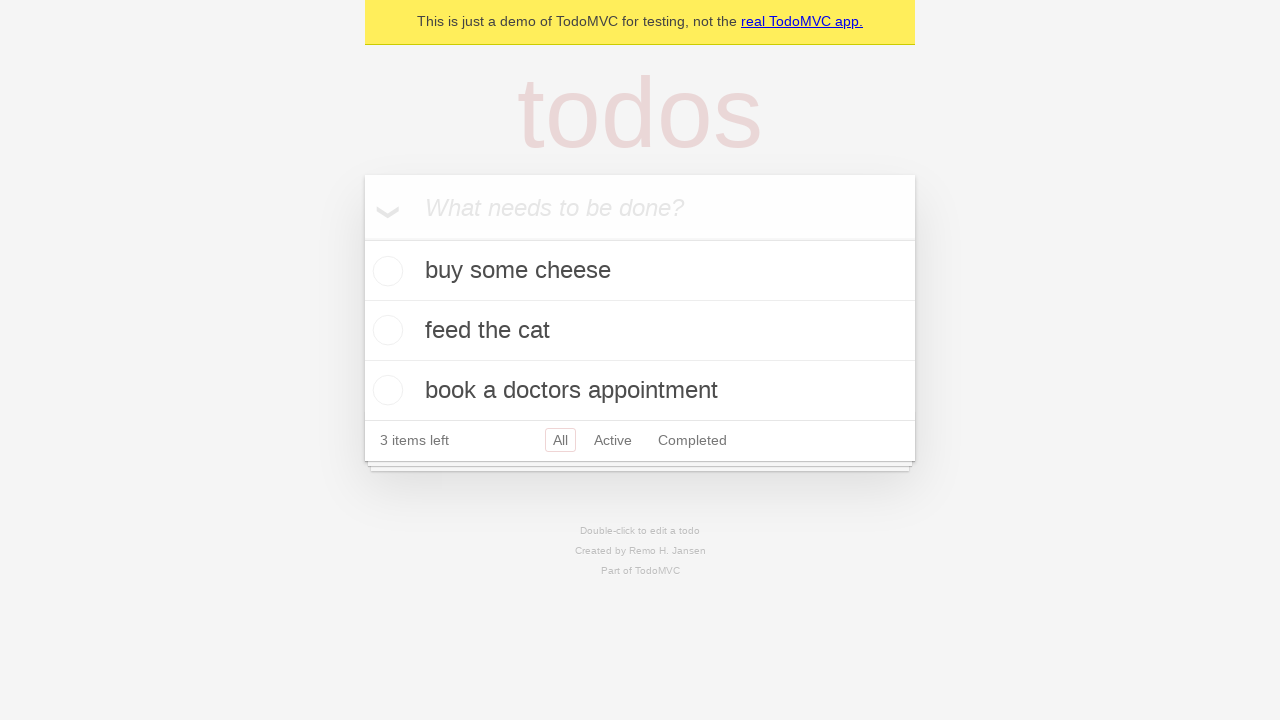

Waited for all 3 todo items to appear
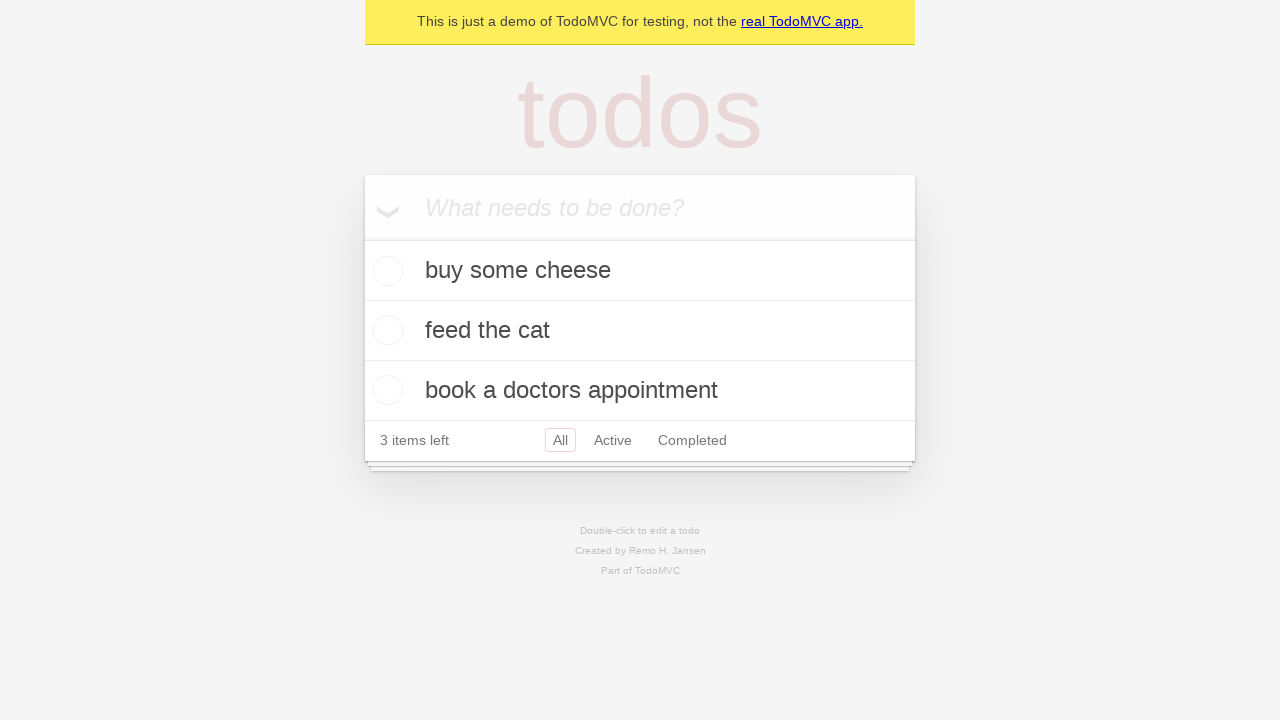

Marked second todo item as complete at (385, 330) on internal:testid=[data-testid="todo-item"s] >> nth=1 >> internal:role=checkbox
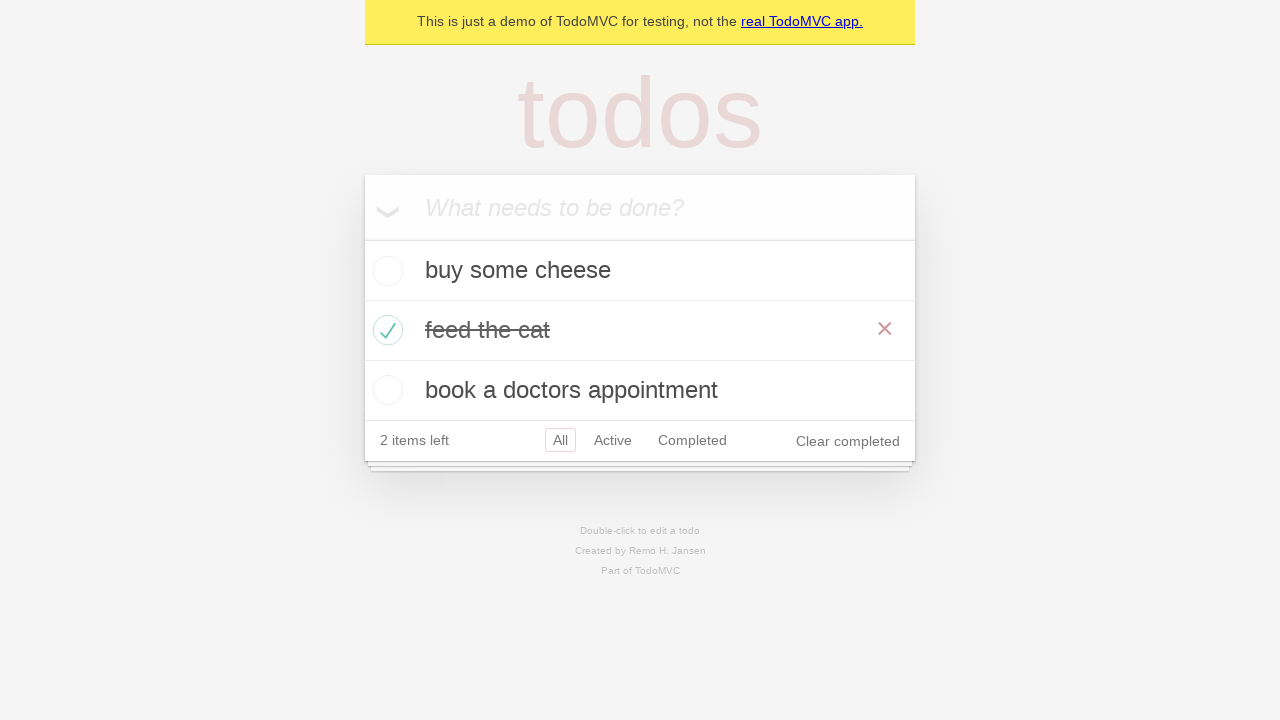

Clicked 'All' filter link at (560, 440) on internal:role=link[name="All"i]
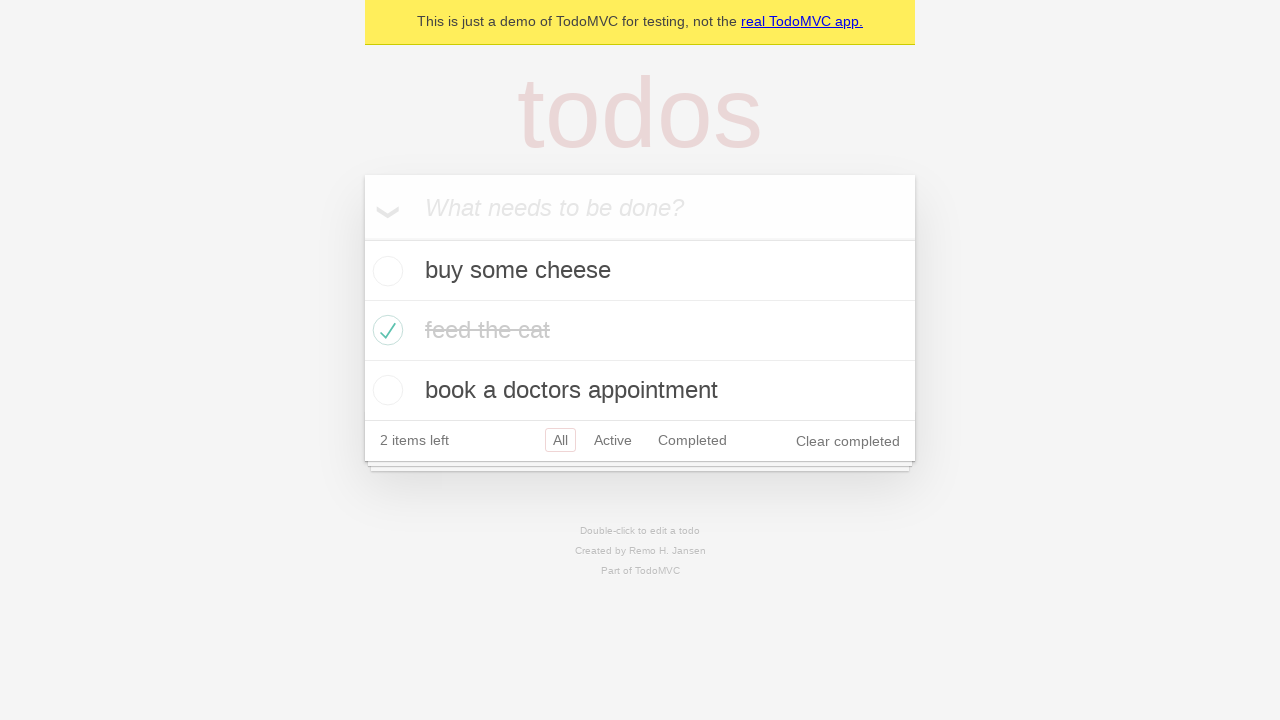

Clicked 'Active' filter link at (613, 440) on internal:role=link[name="Active"i]
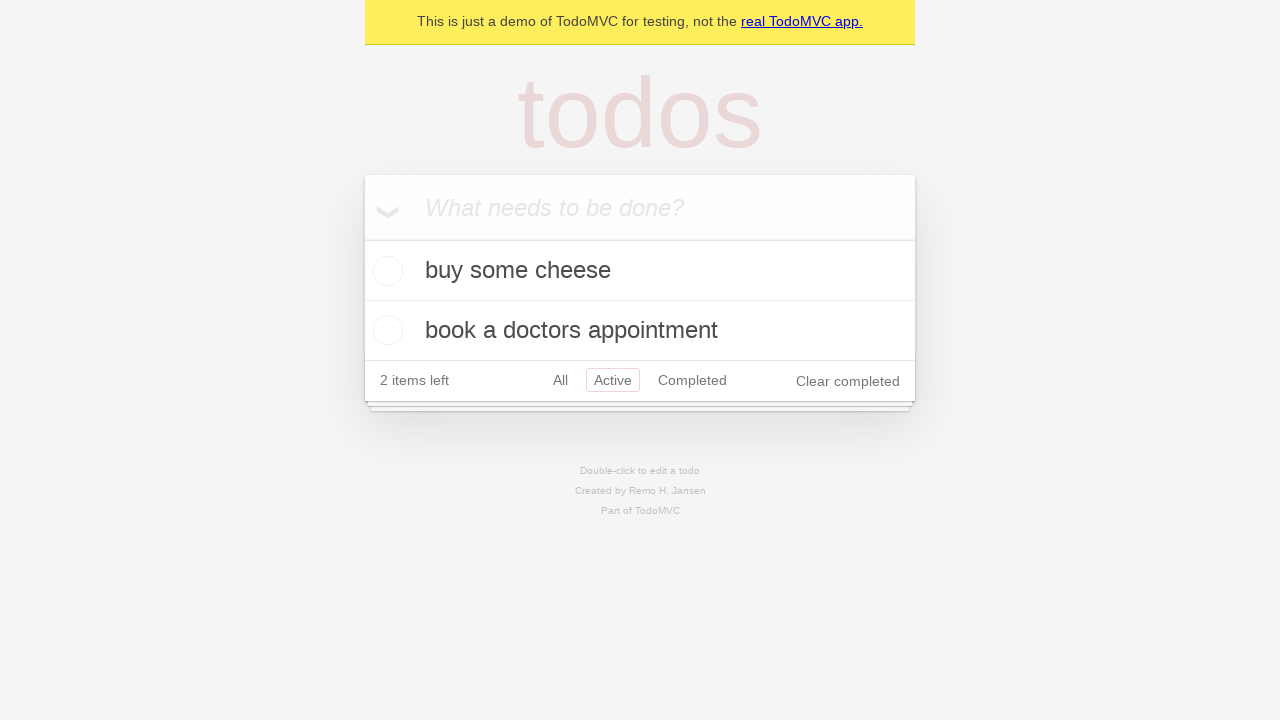

Clicked 'Completed' filter link at (692, 380) on internal:role=link[name="Completed"i]
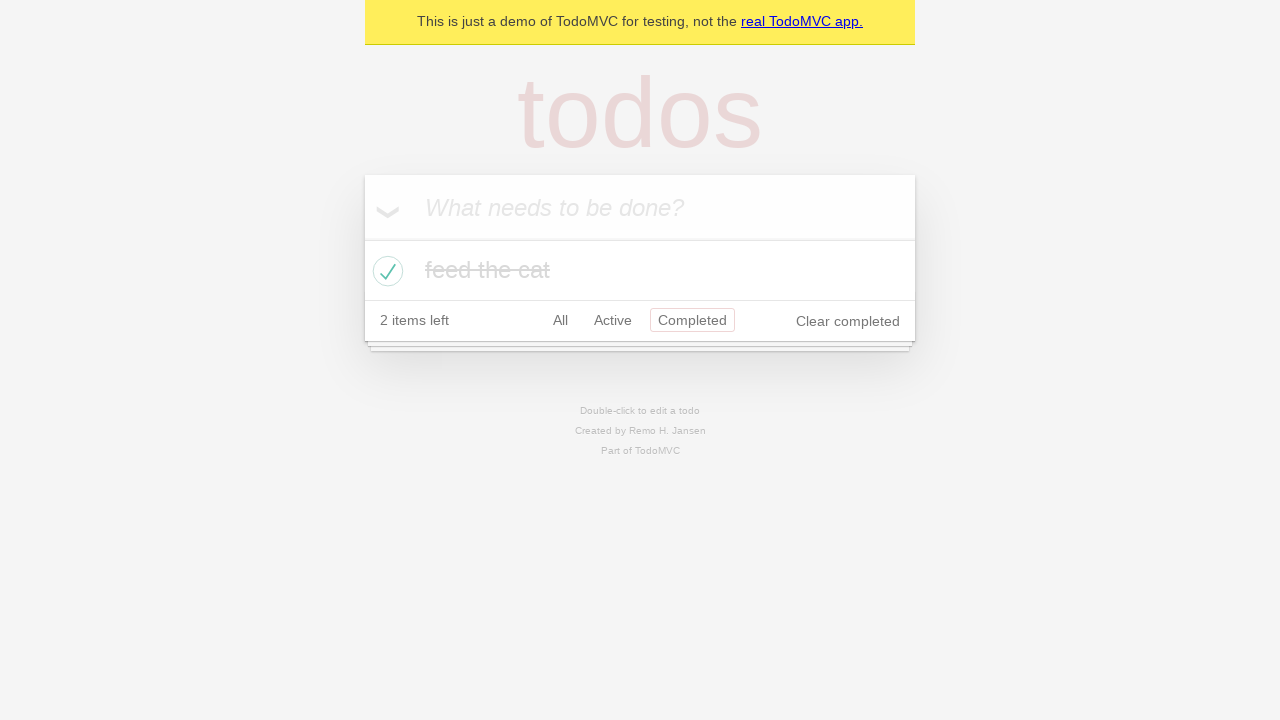

Navigated back to 'Active' filter view
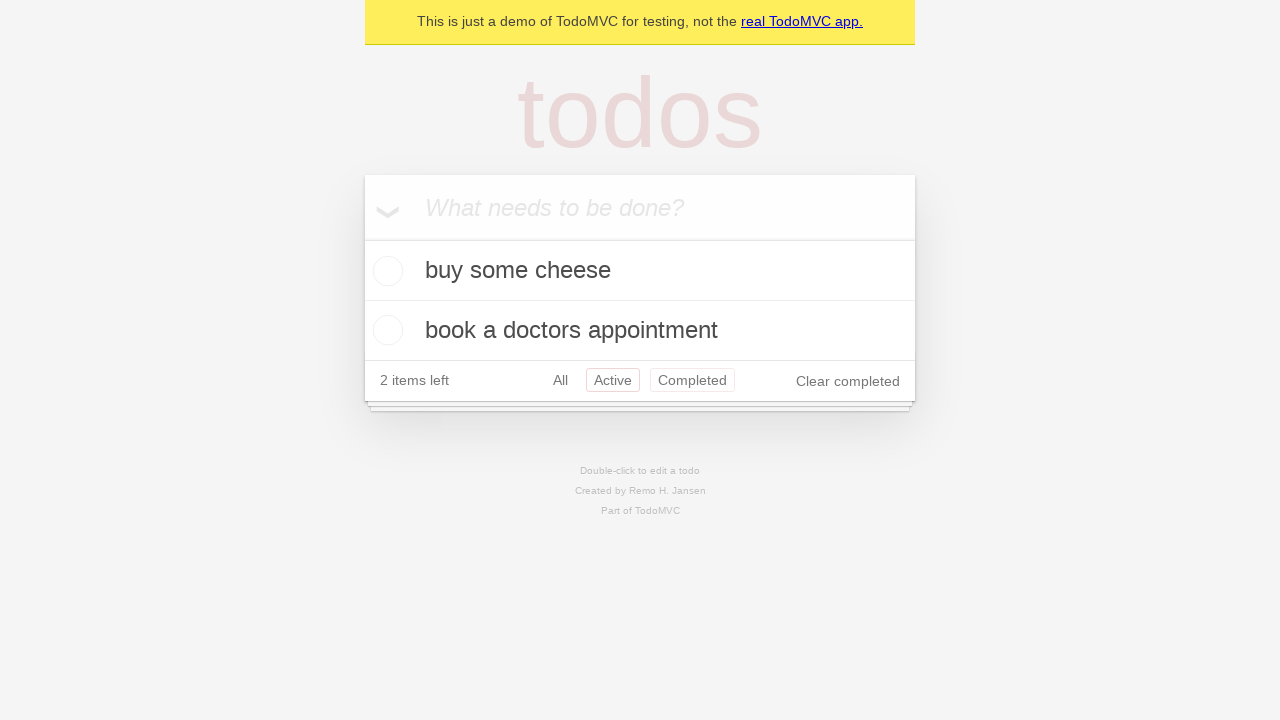

Navigated back to 'All' filter view
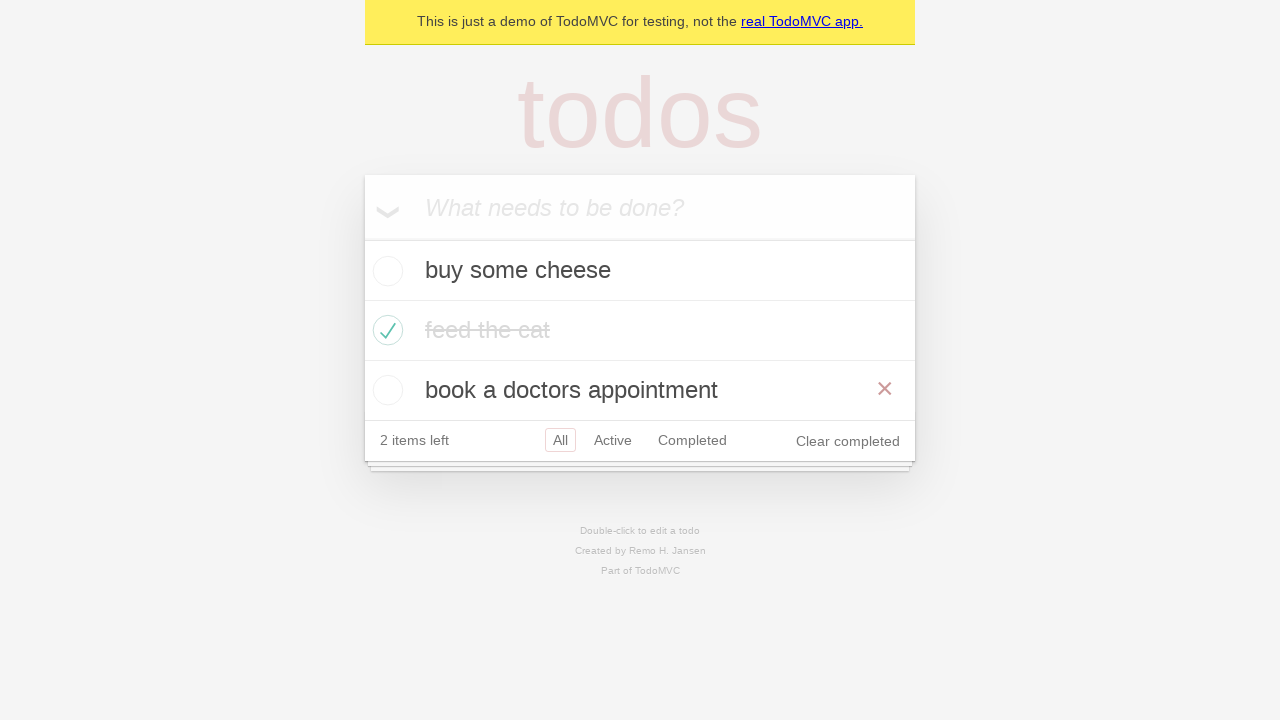

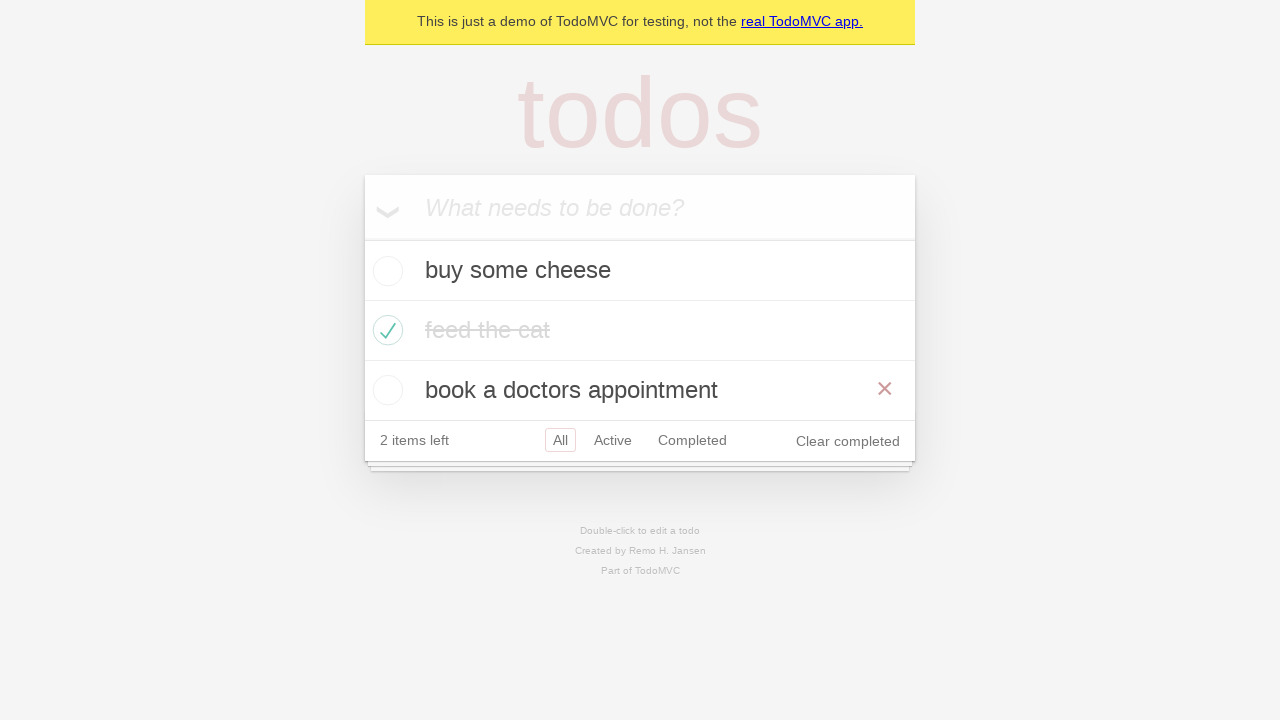